Tests the GreenKart e-commerce site by searching for a product using a short name and extracting the actual product name from search results

Starting URL: https://rahulshettyacademy.com/seleniumPractise/#/

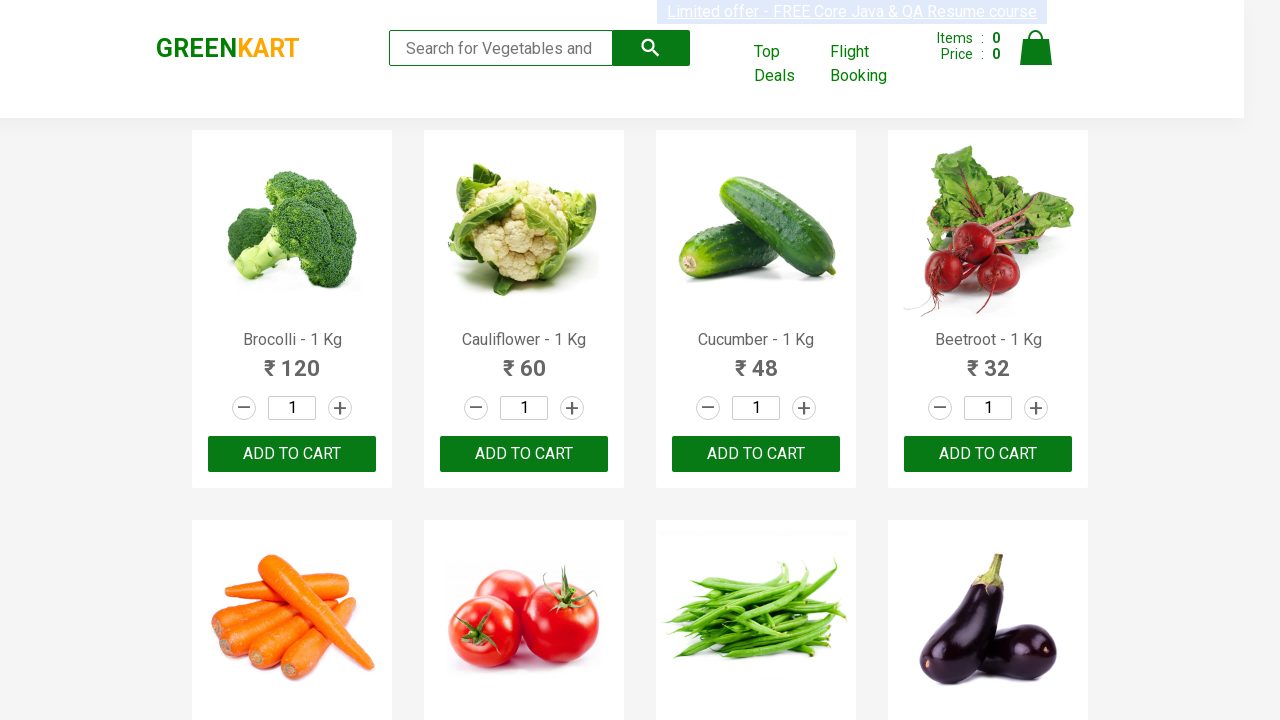

Filled search field with 'tom' to search for product on .search-keyword
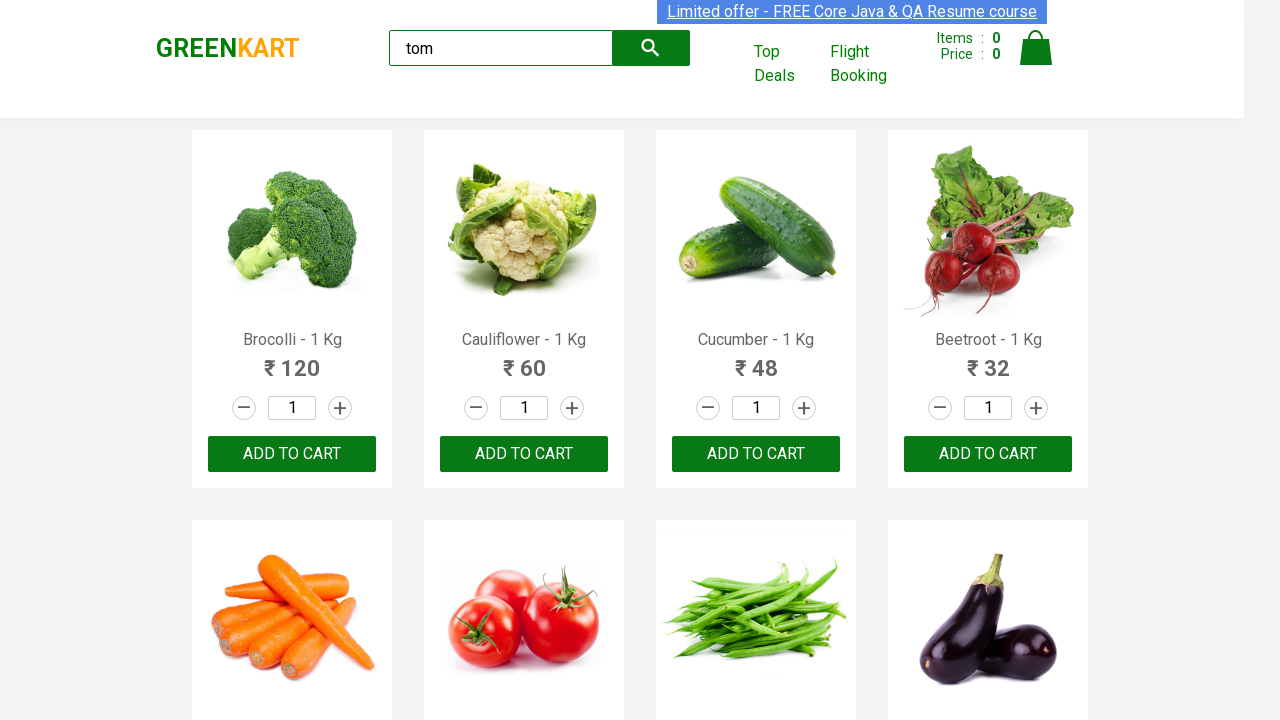

Waited 3 seconds for search results to filter
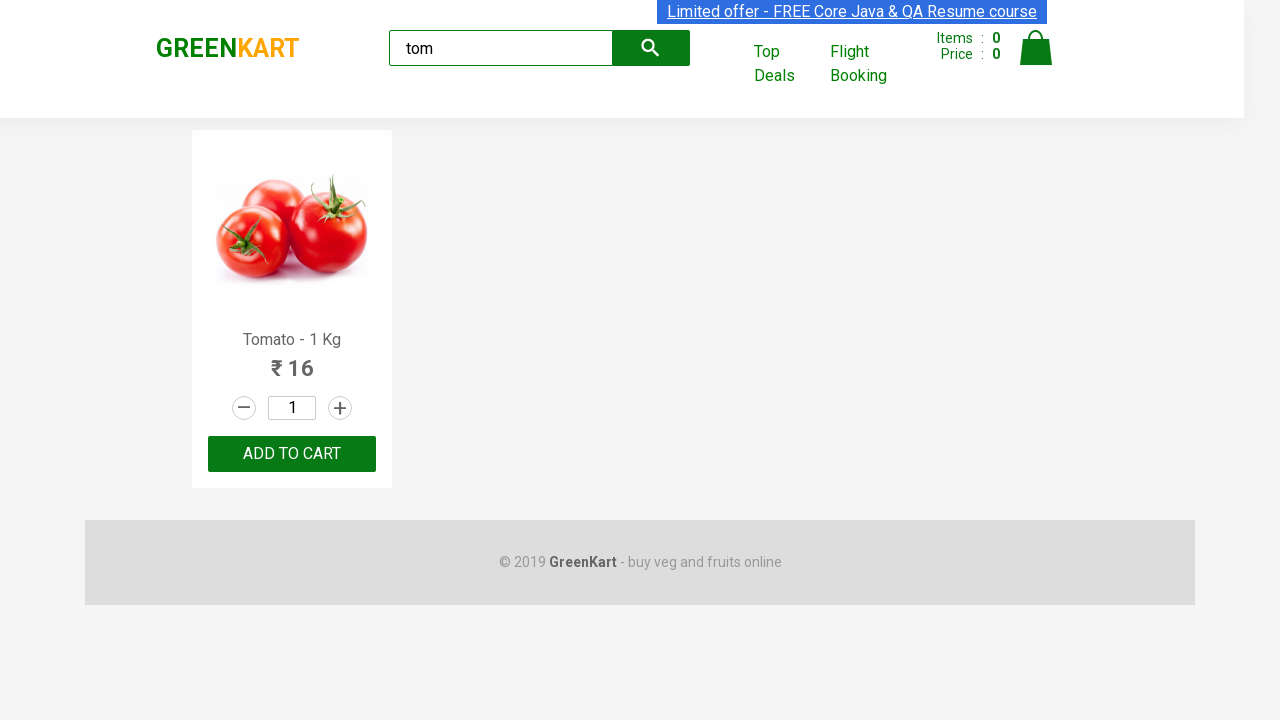

Located first product name element from search results
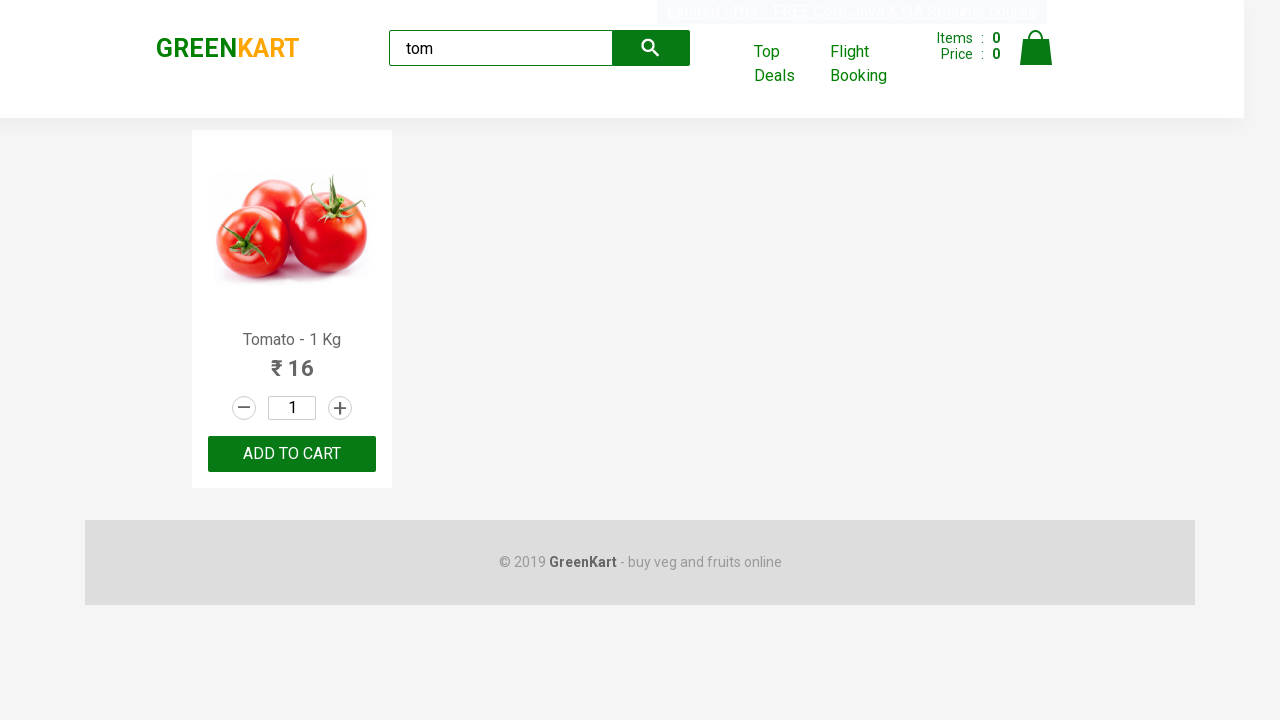

Extracted product text: 'Tomato - 1 Kg'
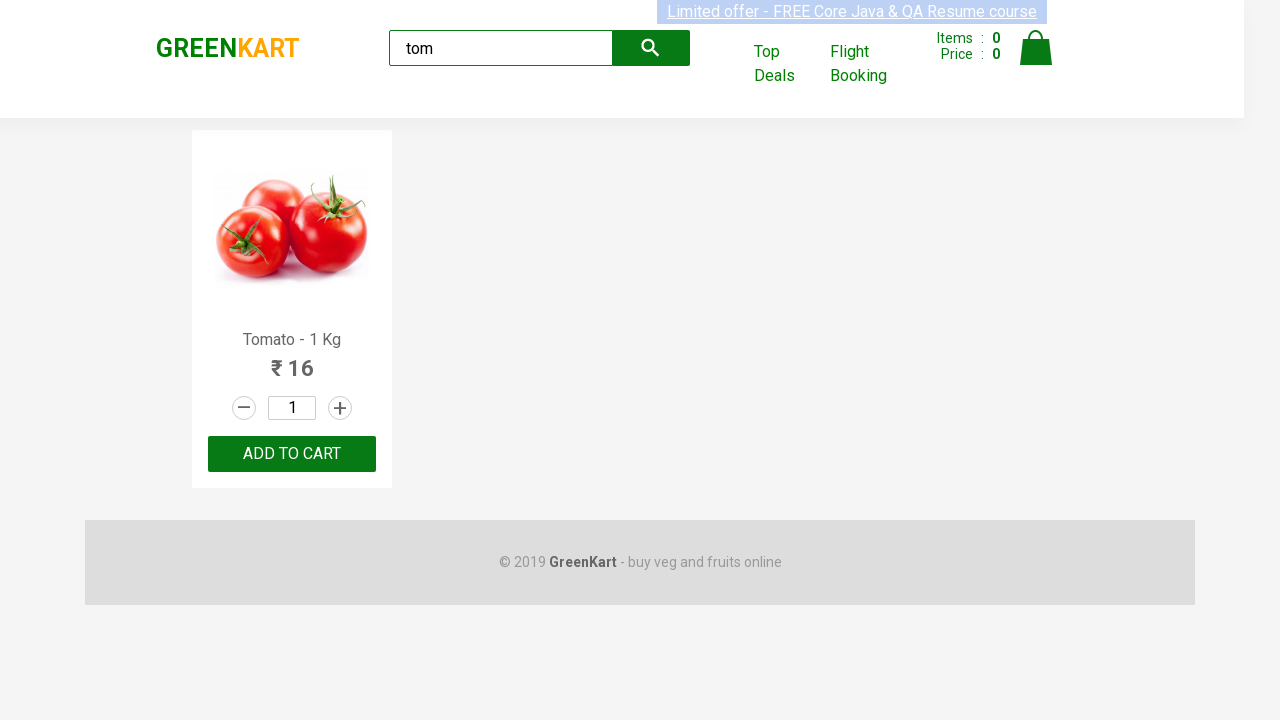

Parsed actual product name: 'Tomato'
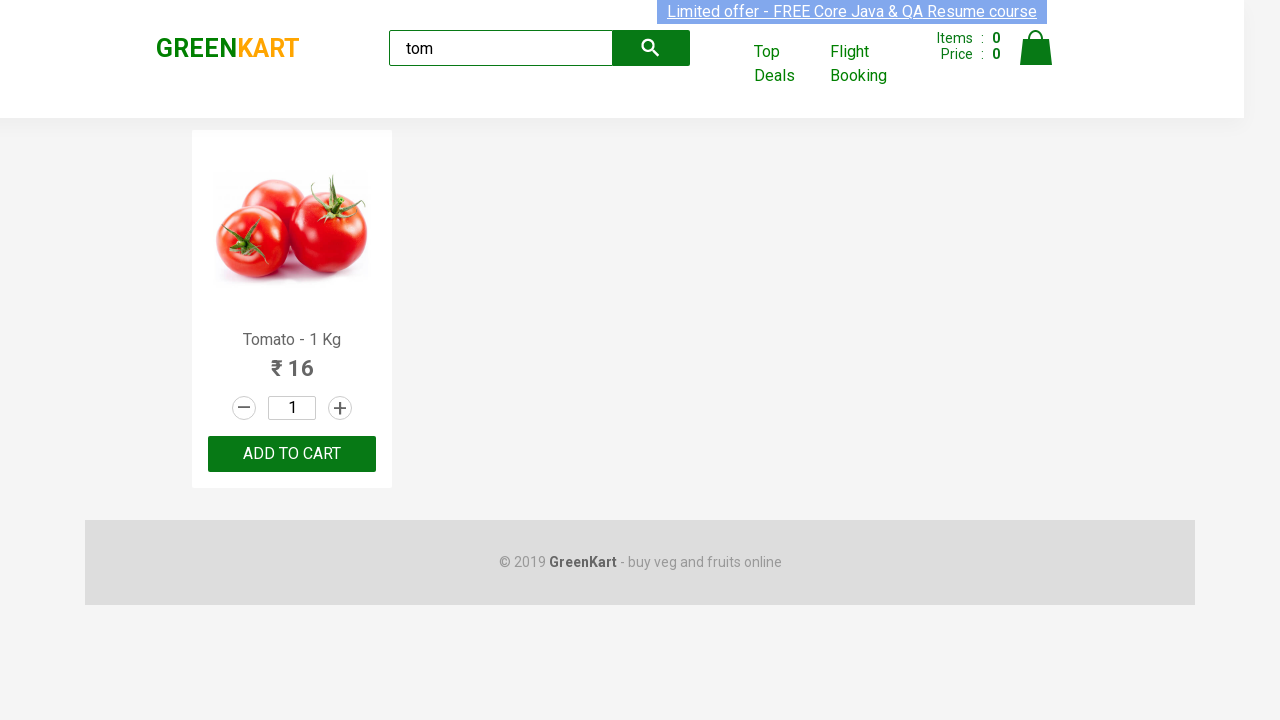

Verified product name element is visible on page
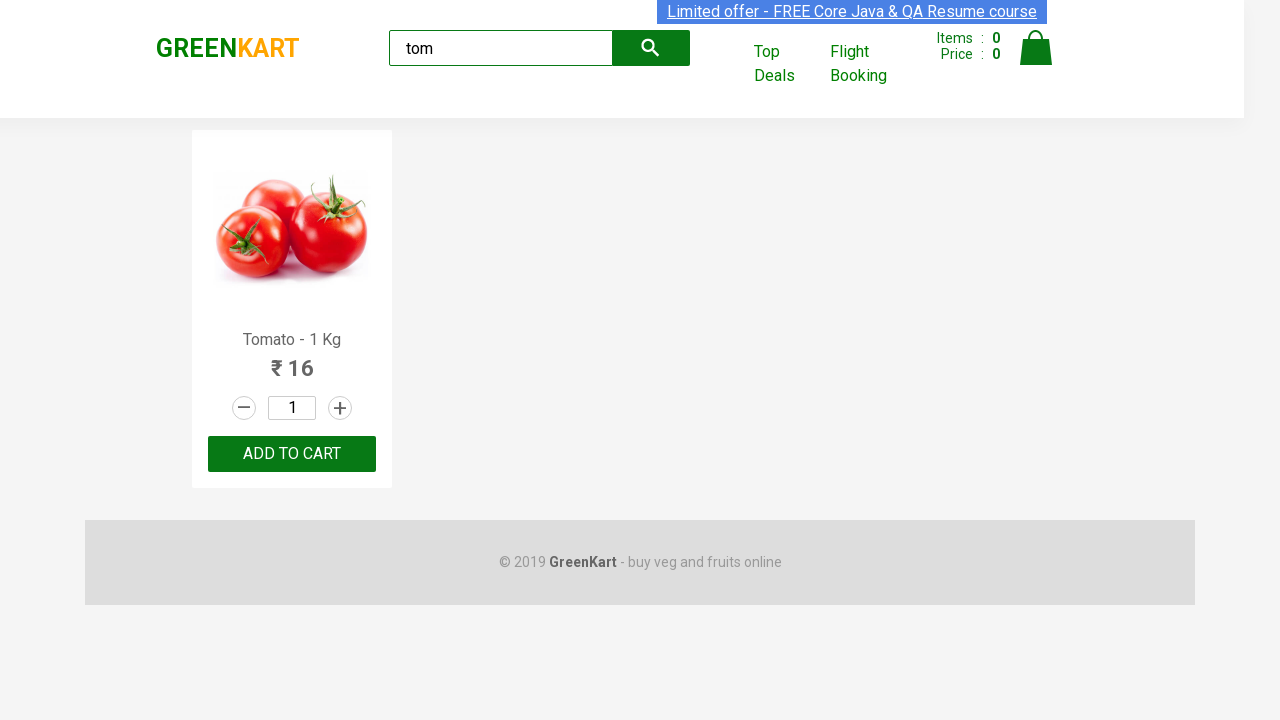

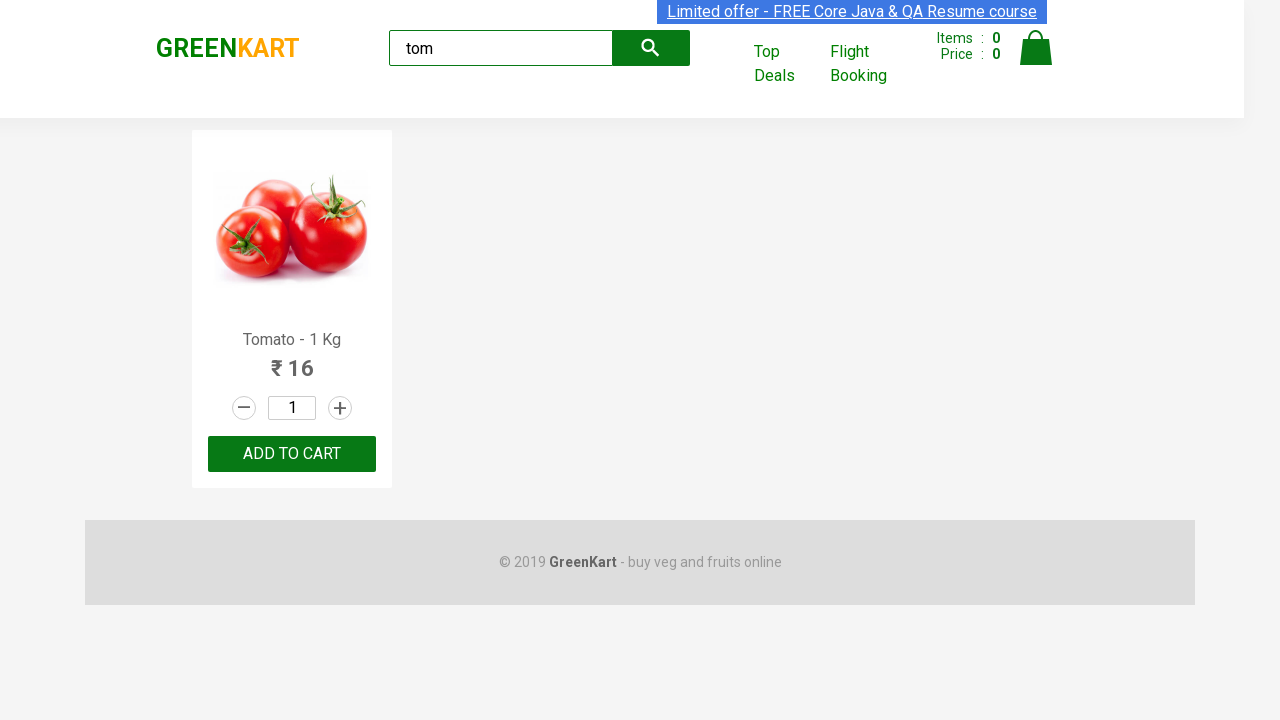